Interacts with a React date picker calendar to select a specific date (July 29, 2025)

Starting URL: https://rahulshettyacademy.com/seleniumPractise/#/offers

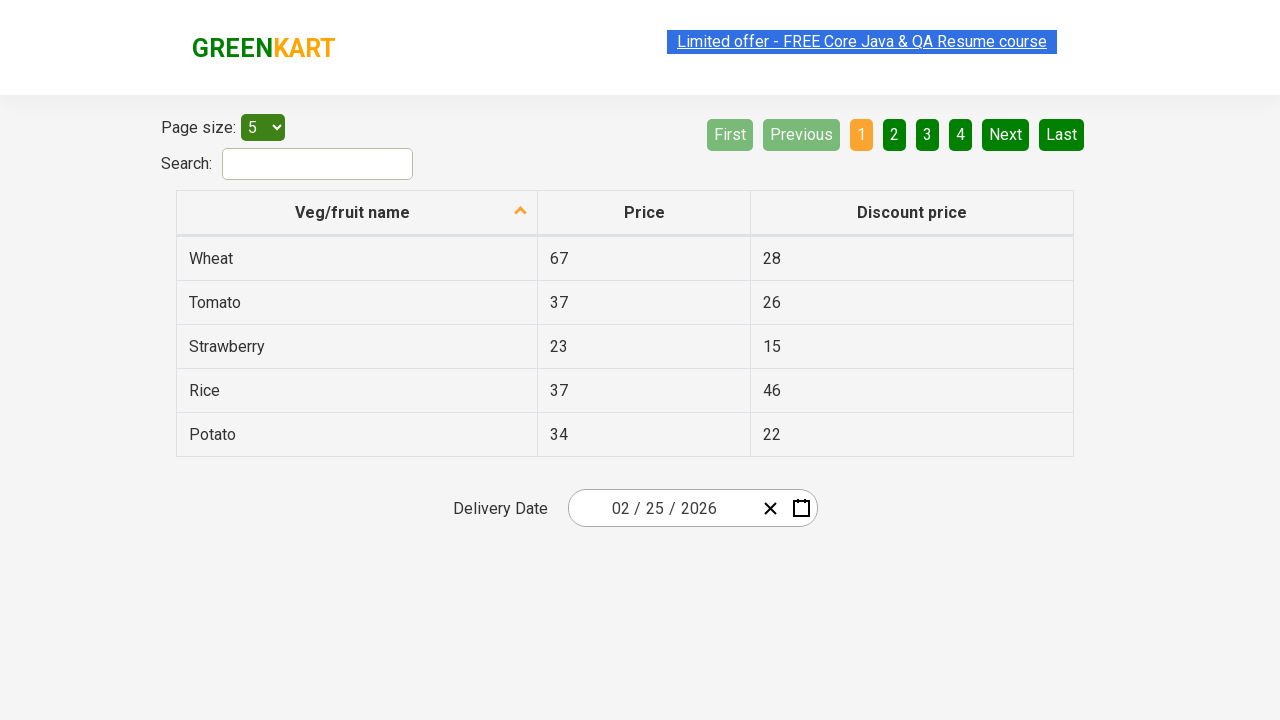

Clicked date picker input group to open calendar at (662, 508) on .react-date-picker__inputGroup
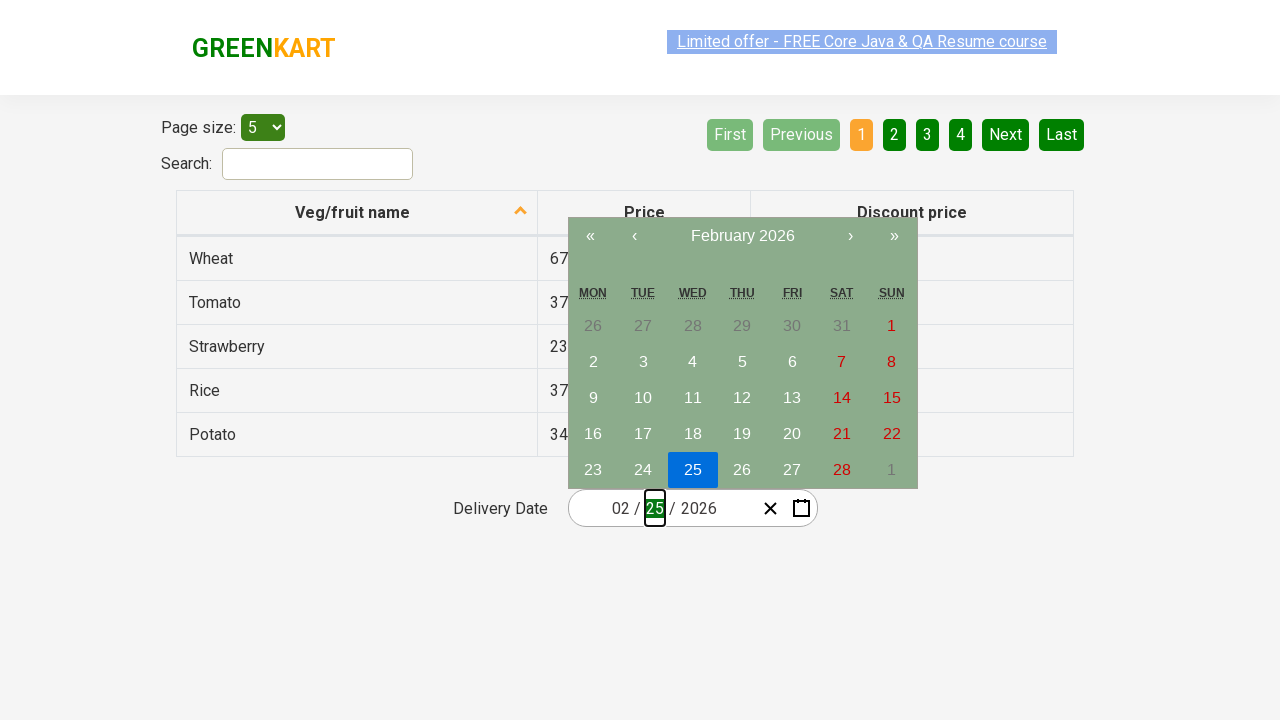

Clicked calendar navigation label to navigate to year view (first click) at (742, 236) on .react-calendar__navigation__label__labelText
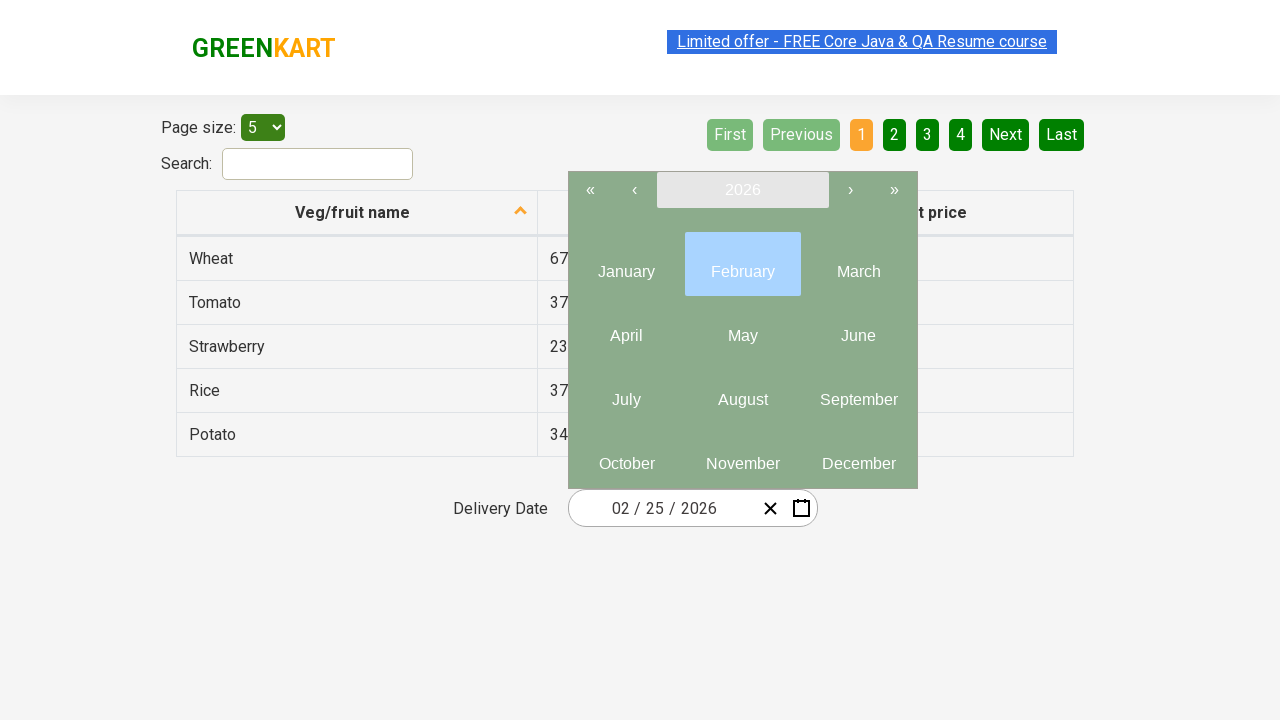

Clicked calendar navigation label to navigate to year view (second click) at (742, 190) on .react-calendar__navigation__label__labelText
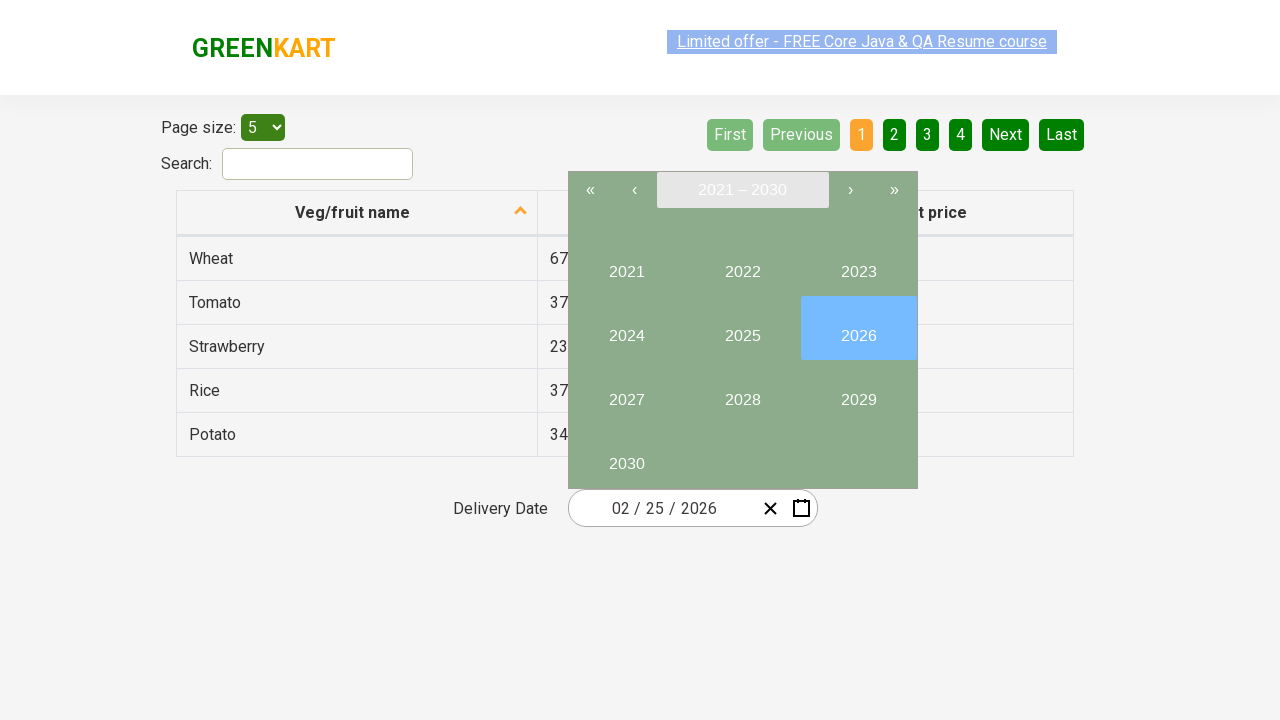

Selected year 2025 at (742, 328) on internal:text="2025"i
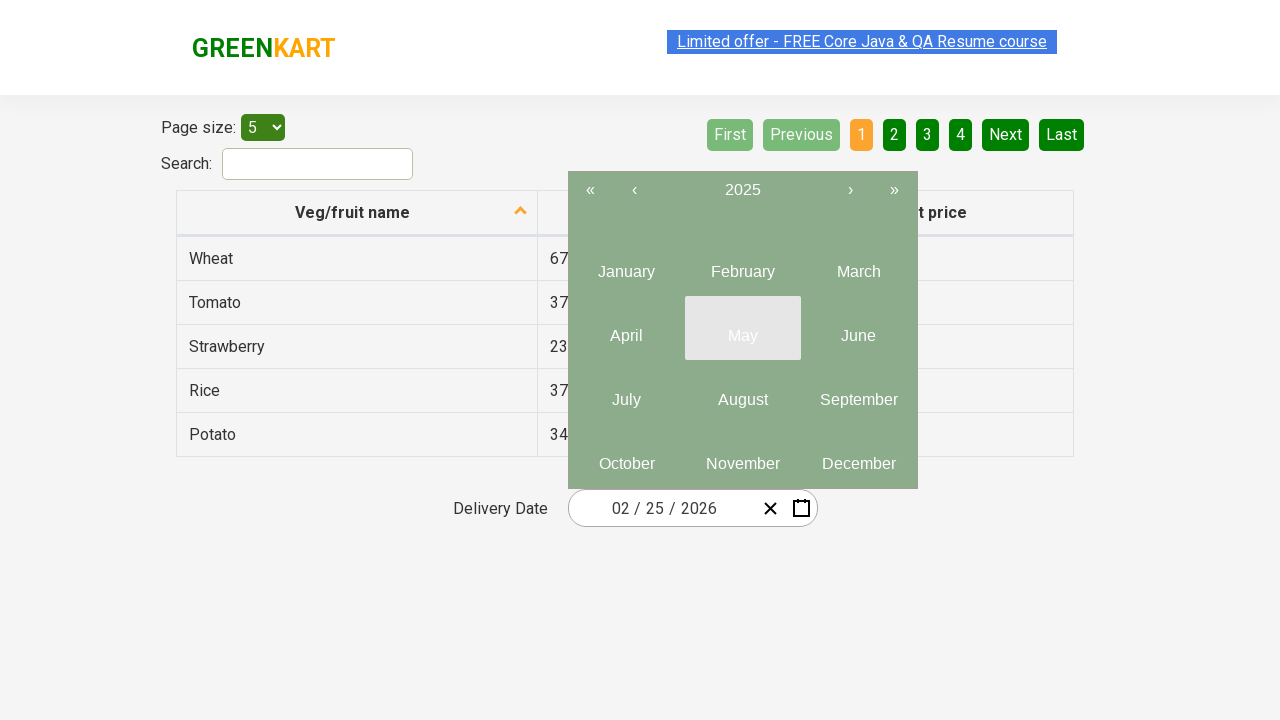

Selected month 7 (July) at (626, 392) on .react-calendar__year-view__months__month >> nth=6
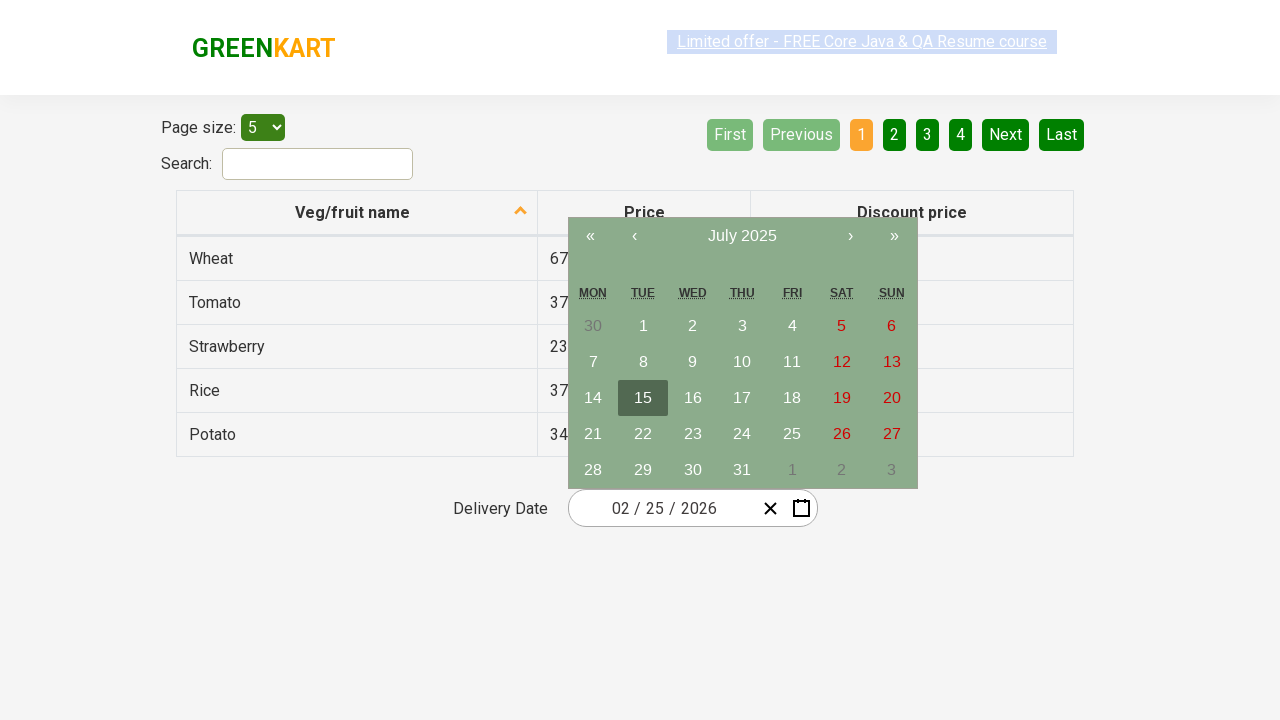

Selected day 29 at (643, 470) on //abbr[text()='29']
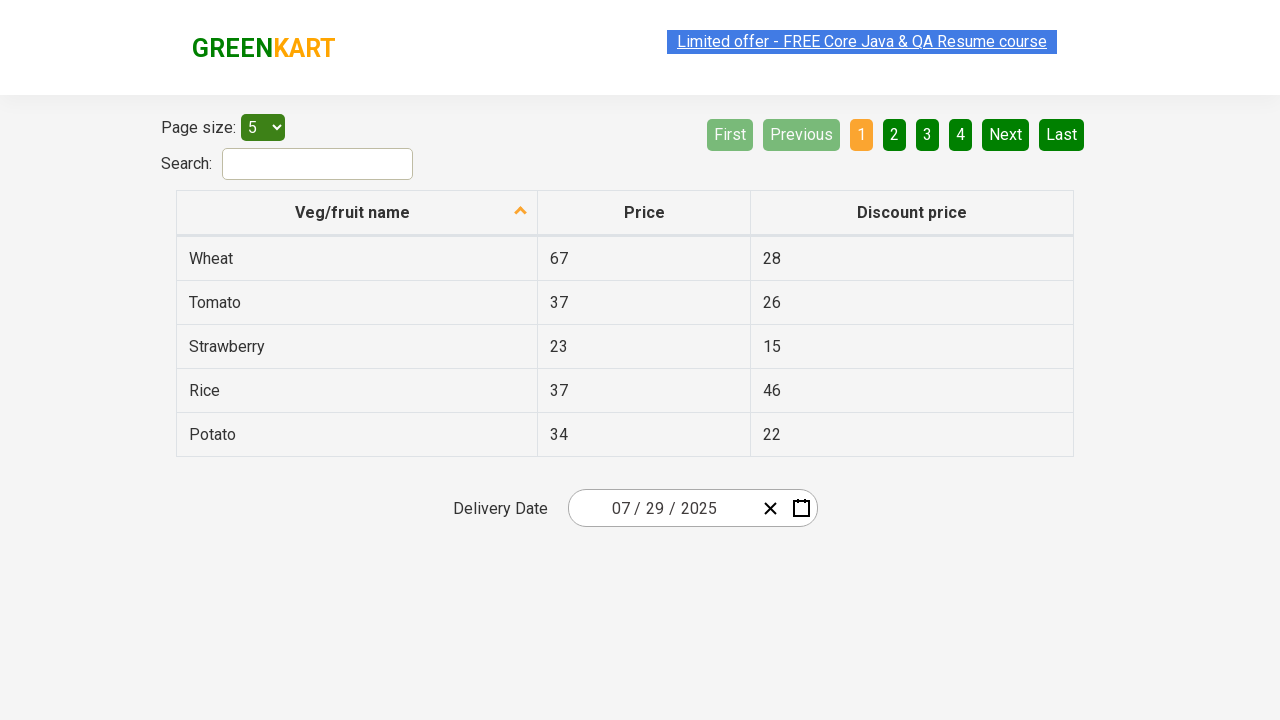

Located 4 date input fields for verification
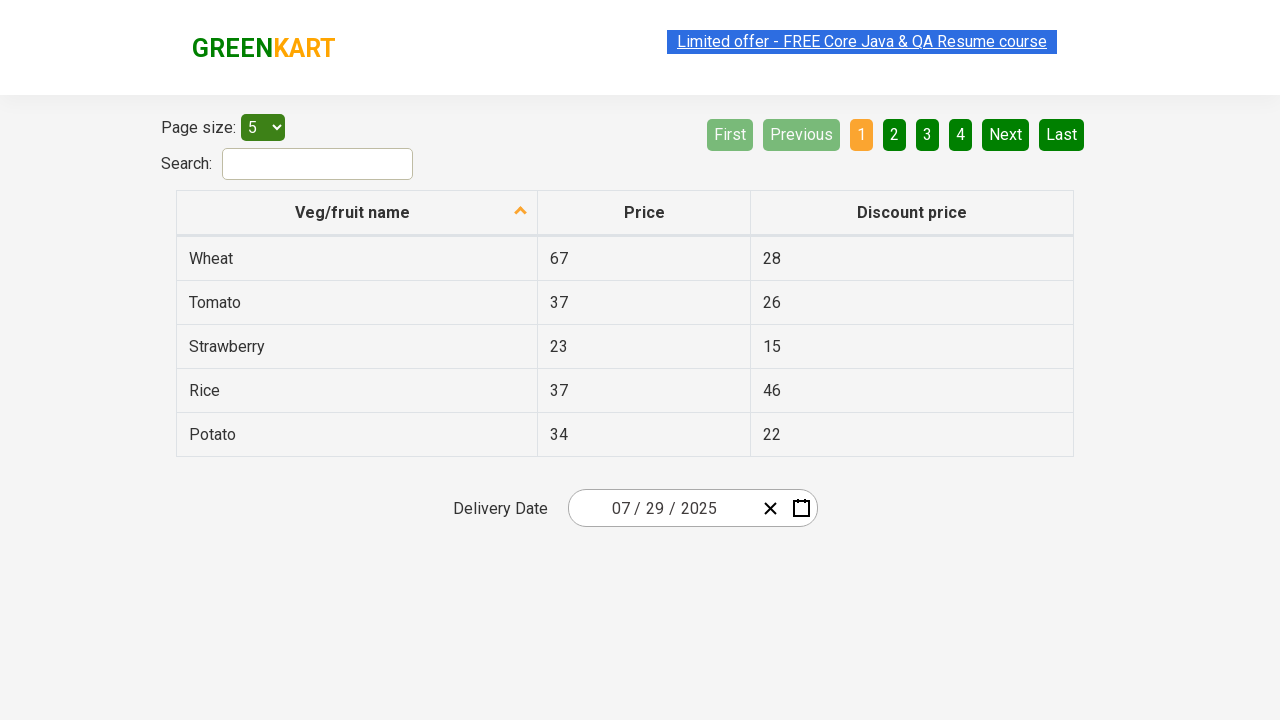

Retrieved value '2025-07-29' from date input field 1
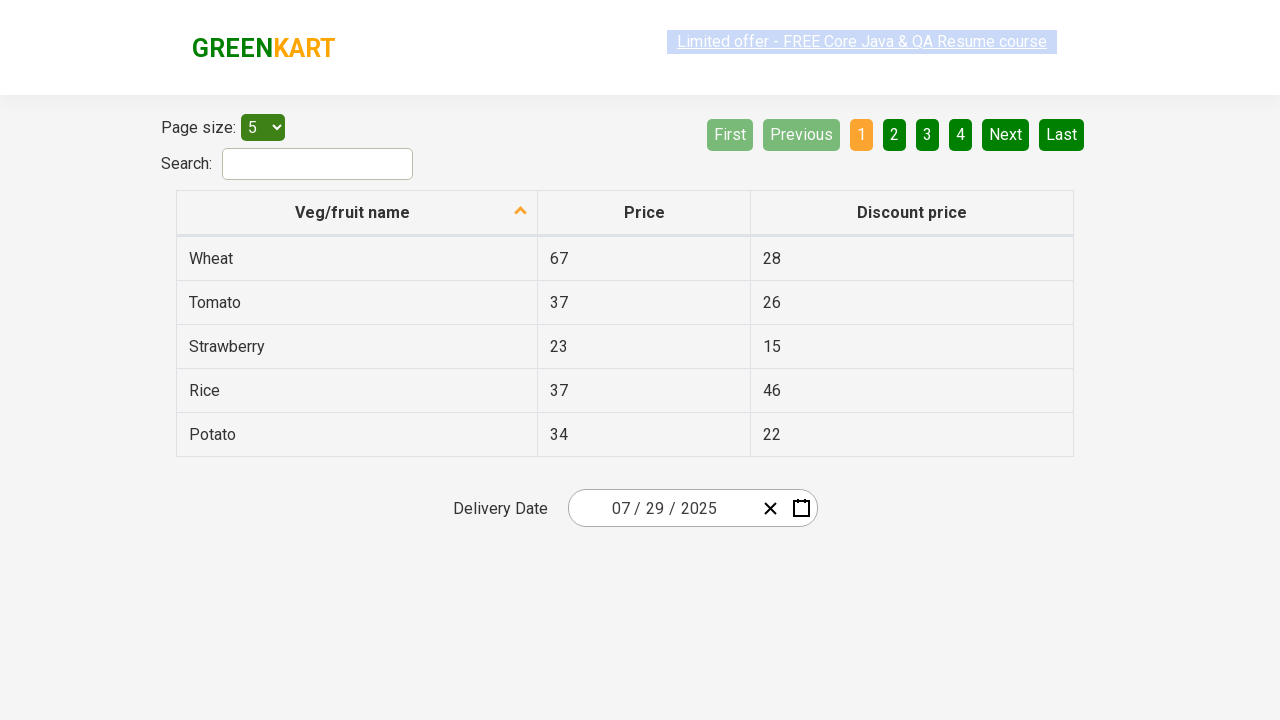

Retrieved value '7' from date input field 2
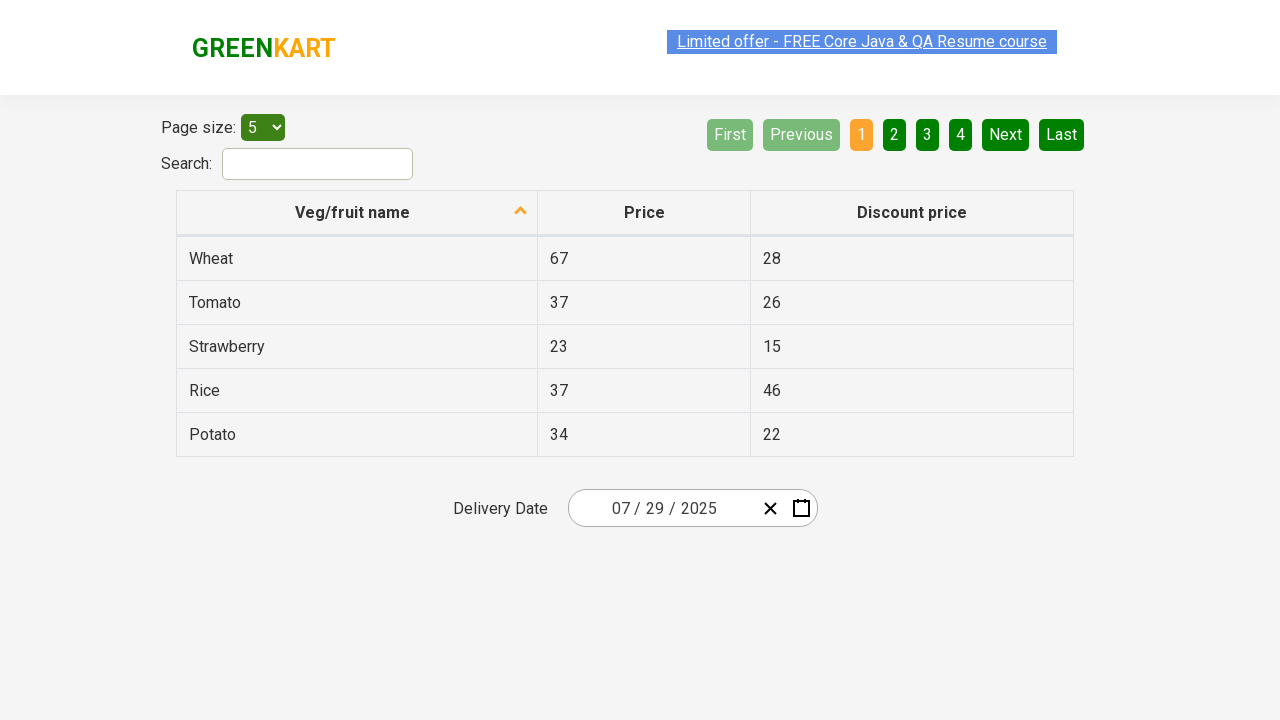

Retrieved value '29' from date input field 3
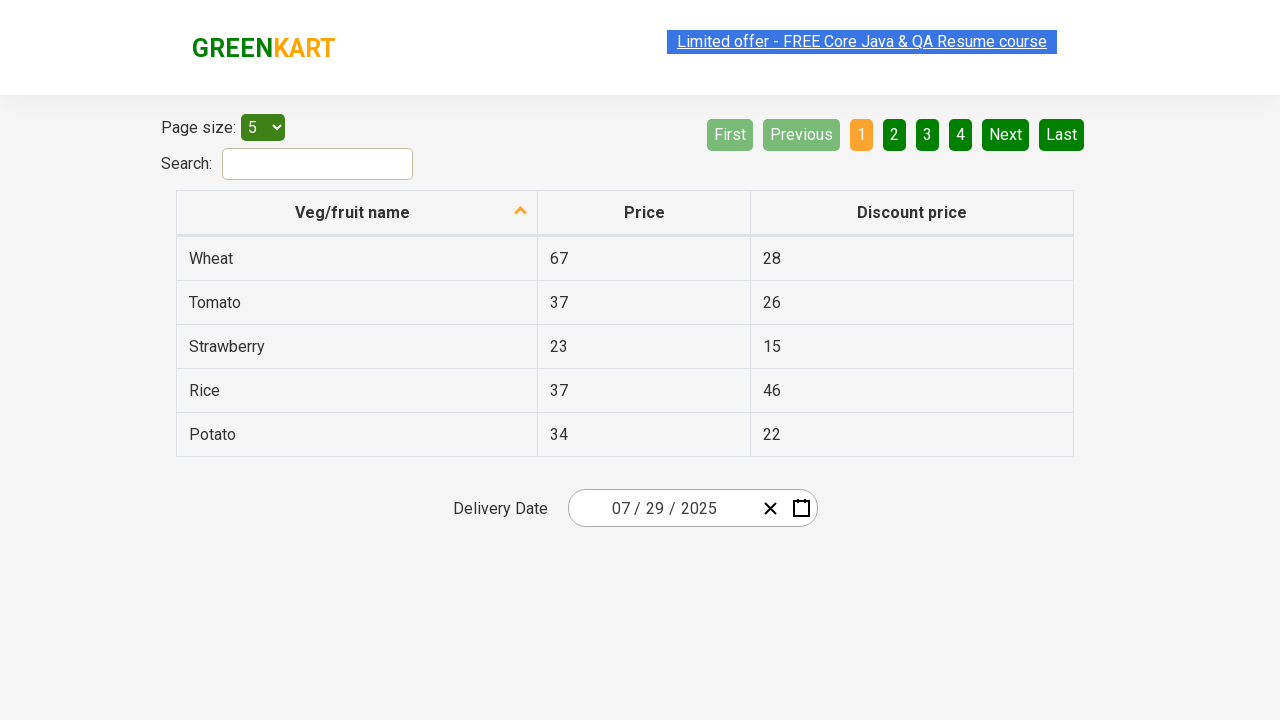

Retrieved value '2025' from date input field 4
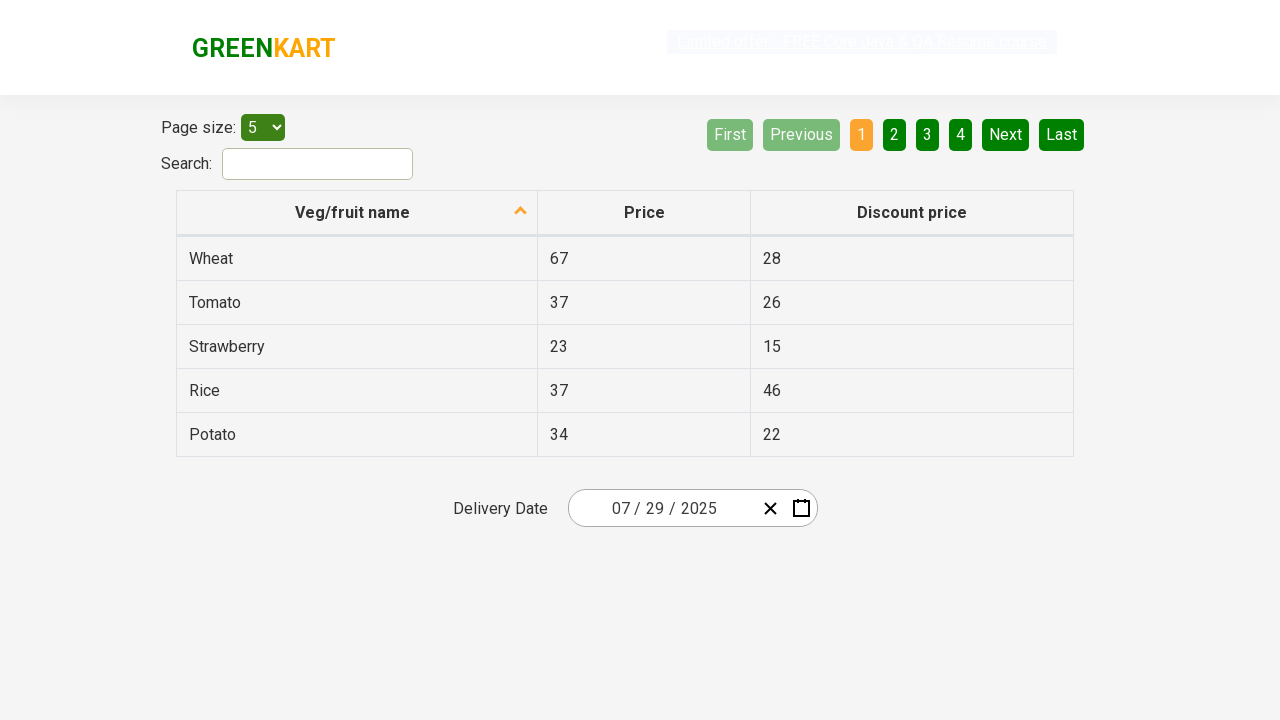

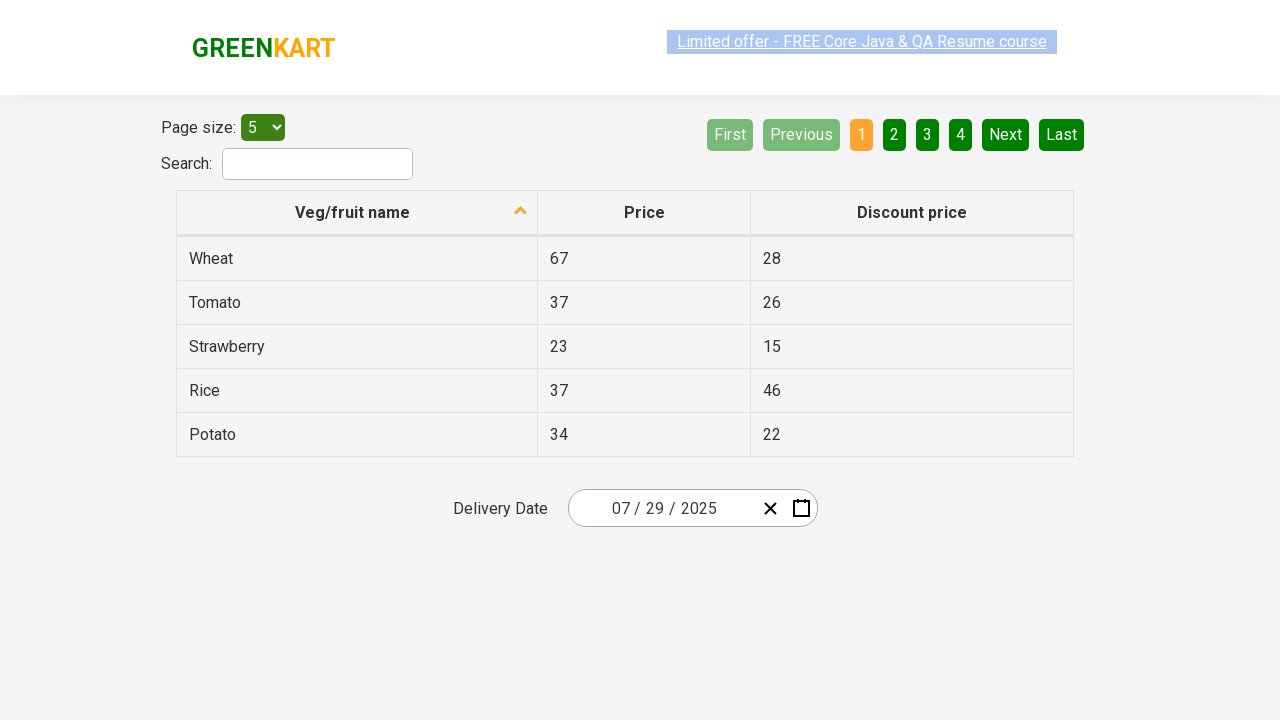